Tests newsletter subscription functionality by entering email and subscribing

Starting URL: https://automationexercise.com/

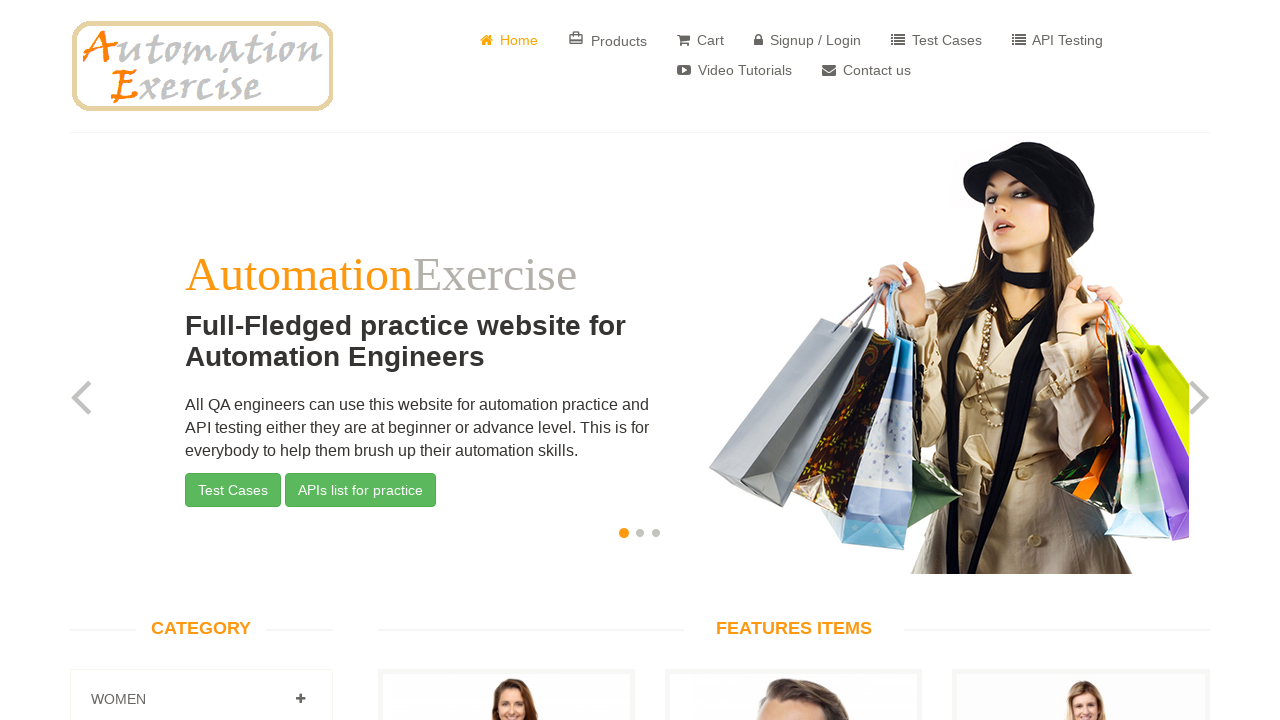

Scrolled down to footer section
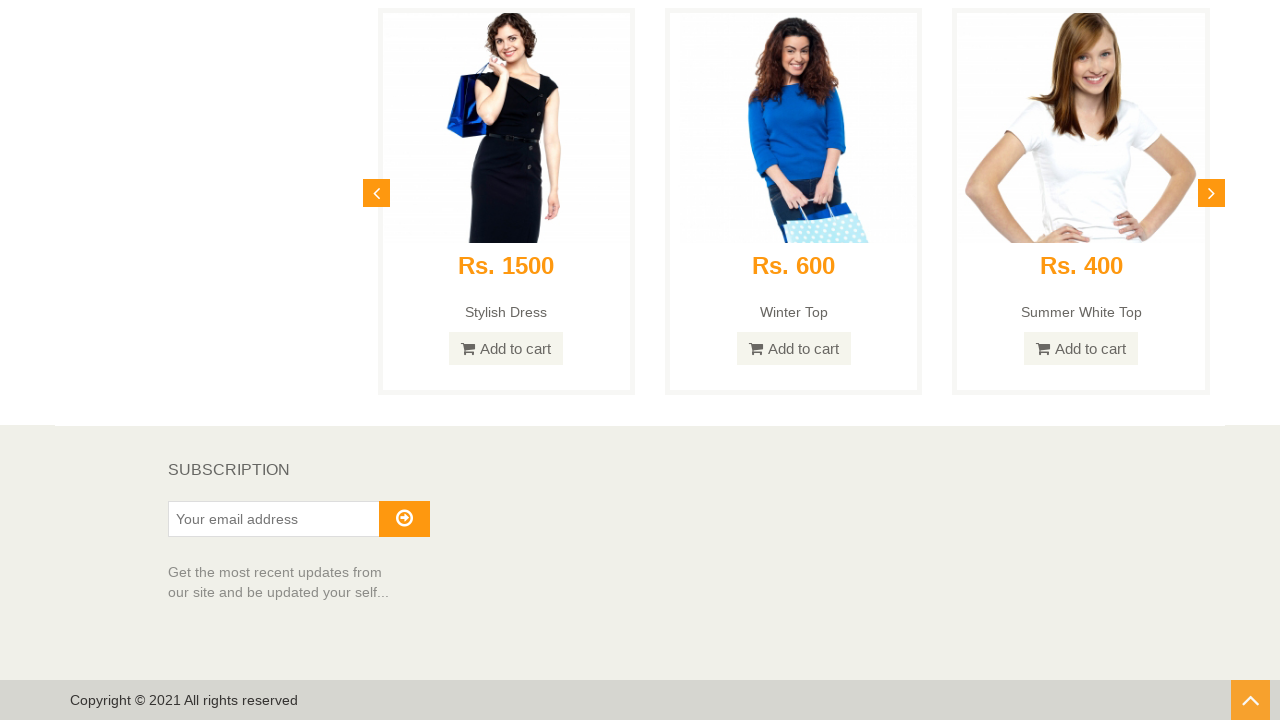

Subscription section loaded
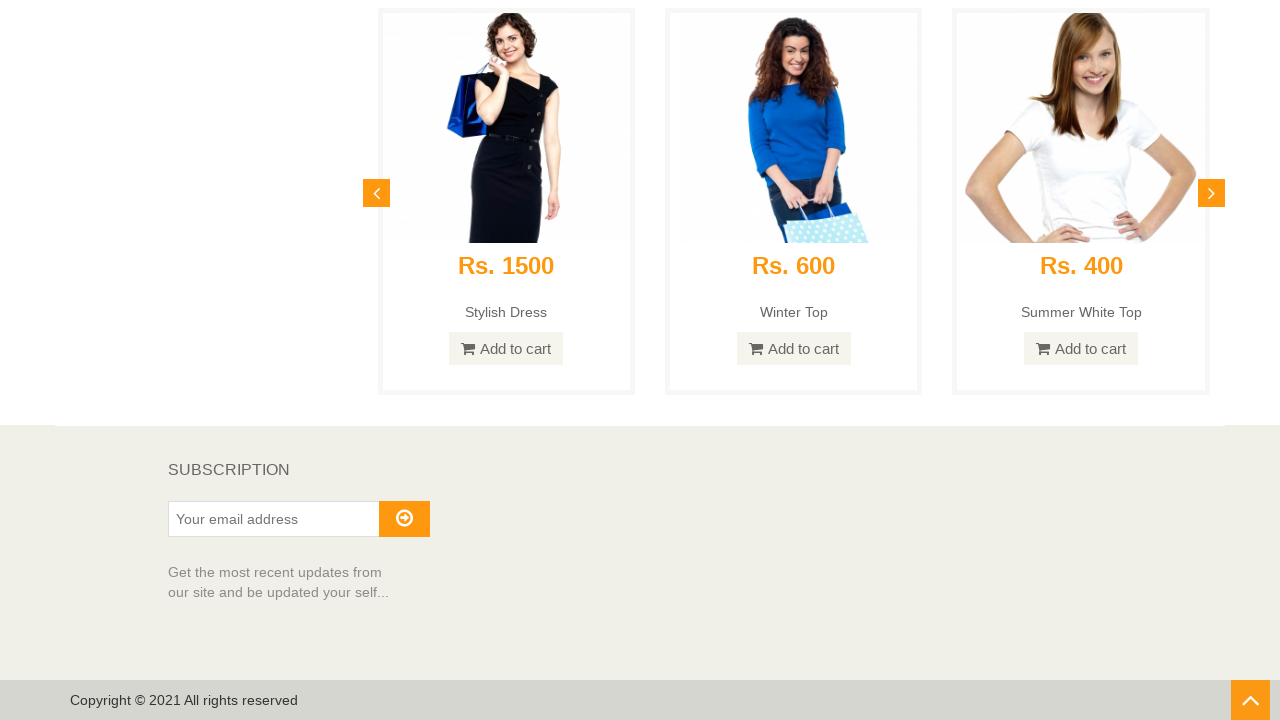

Entered email address 'testuser@example.com' in subscription field on #susbscribe_email
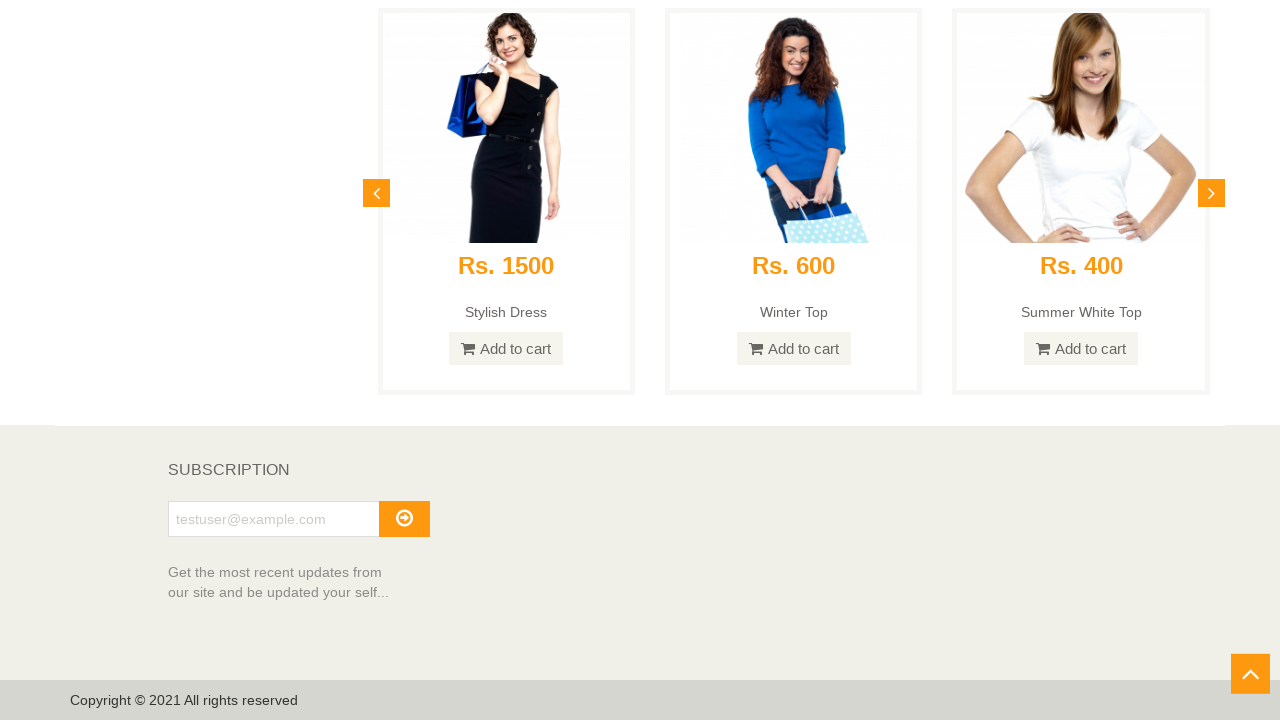

Clicked subscribe button to submit newsletter subscription at (404, 519) on #subscribe
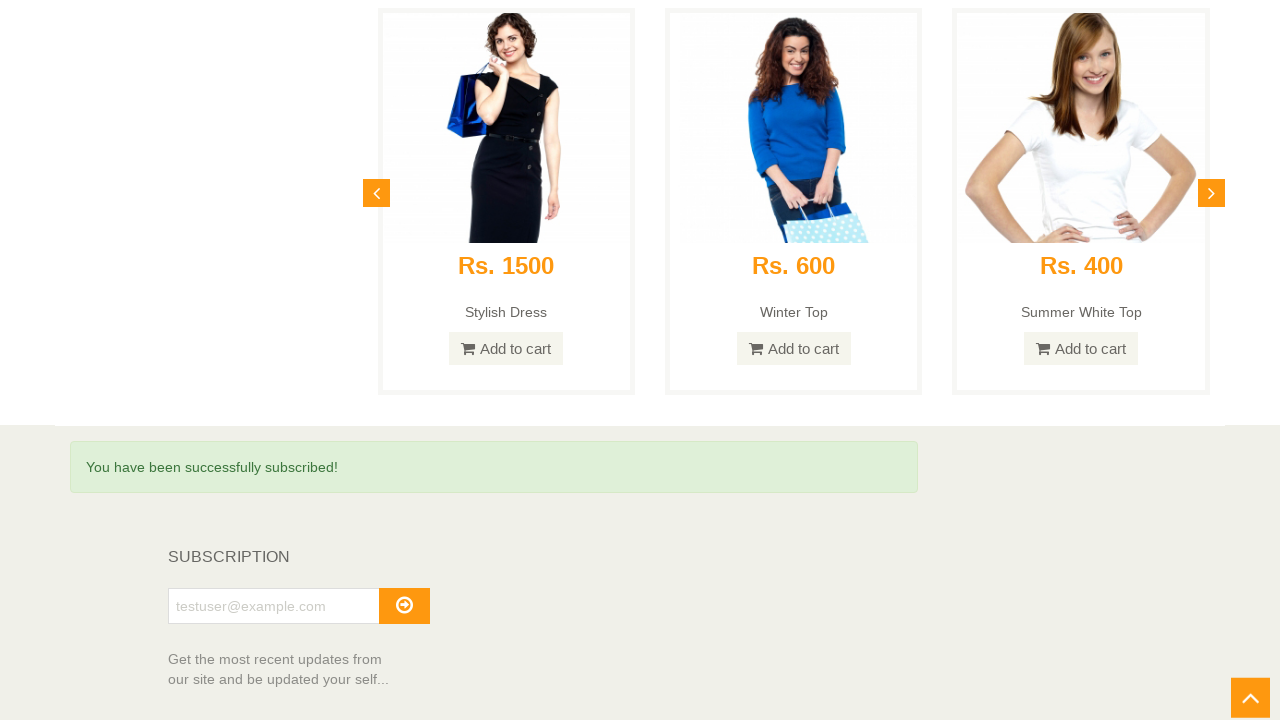

Newsletter subscription success message displayed
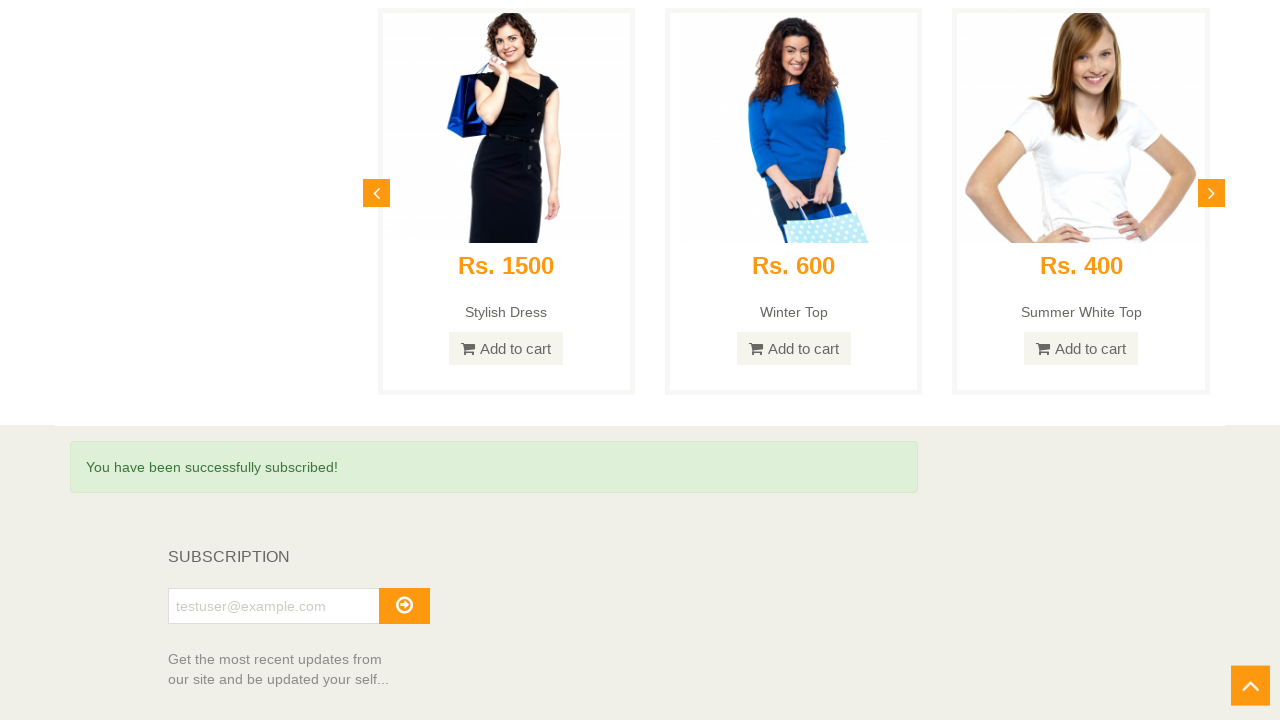

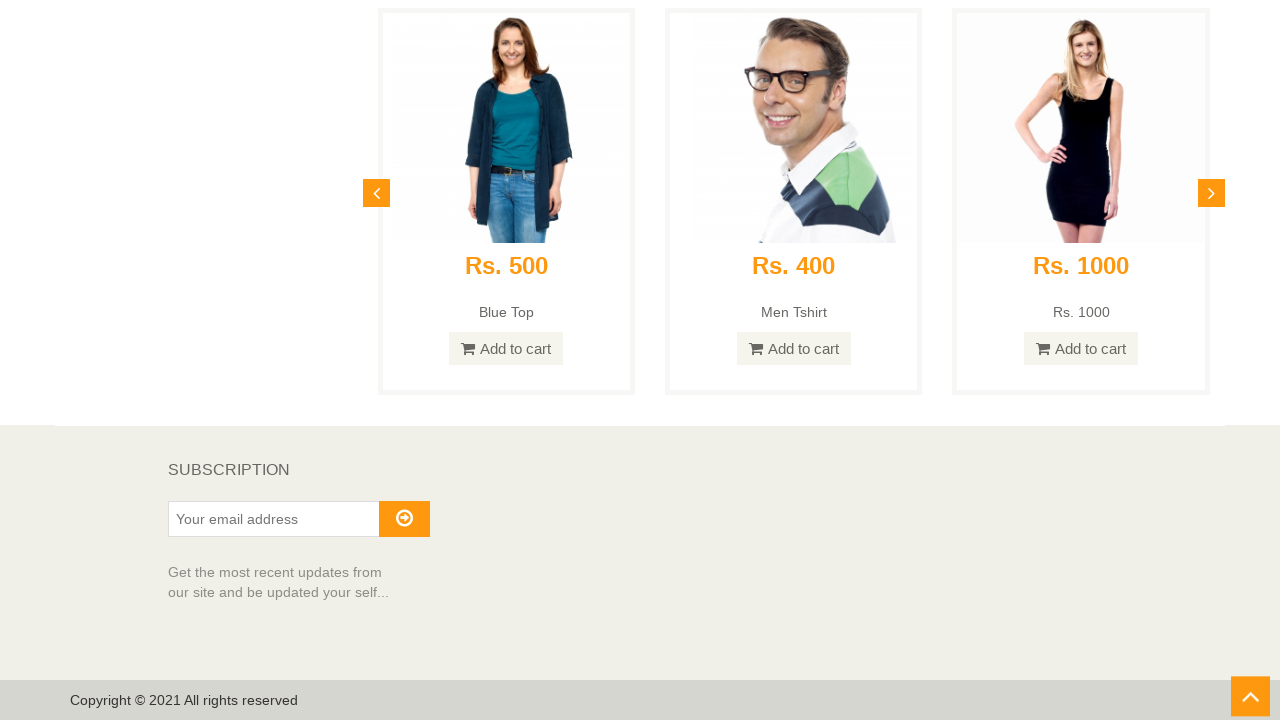